Navigates to a quotes website, extracts quote information, displays tags, clicks login button, and fills in login credentials

Starting URL: https://quotes.toscrape.com/

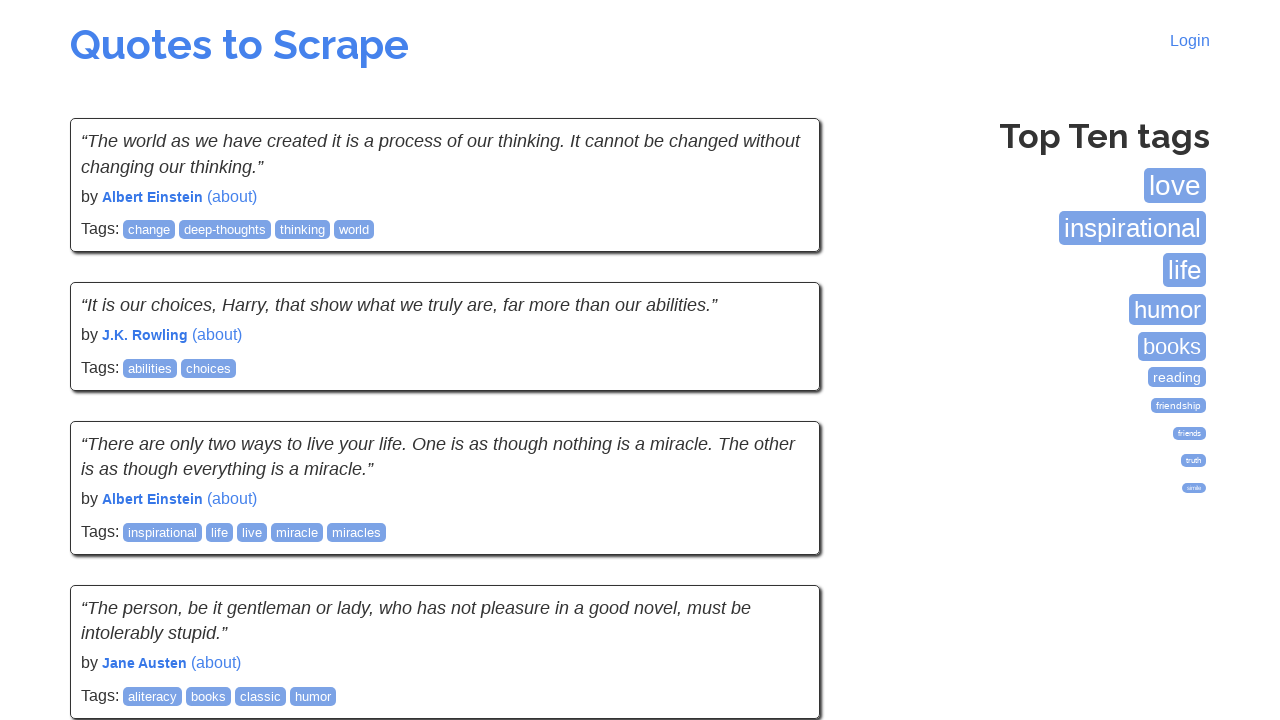

Located the first Einstein quote element
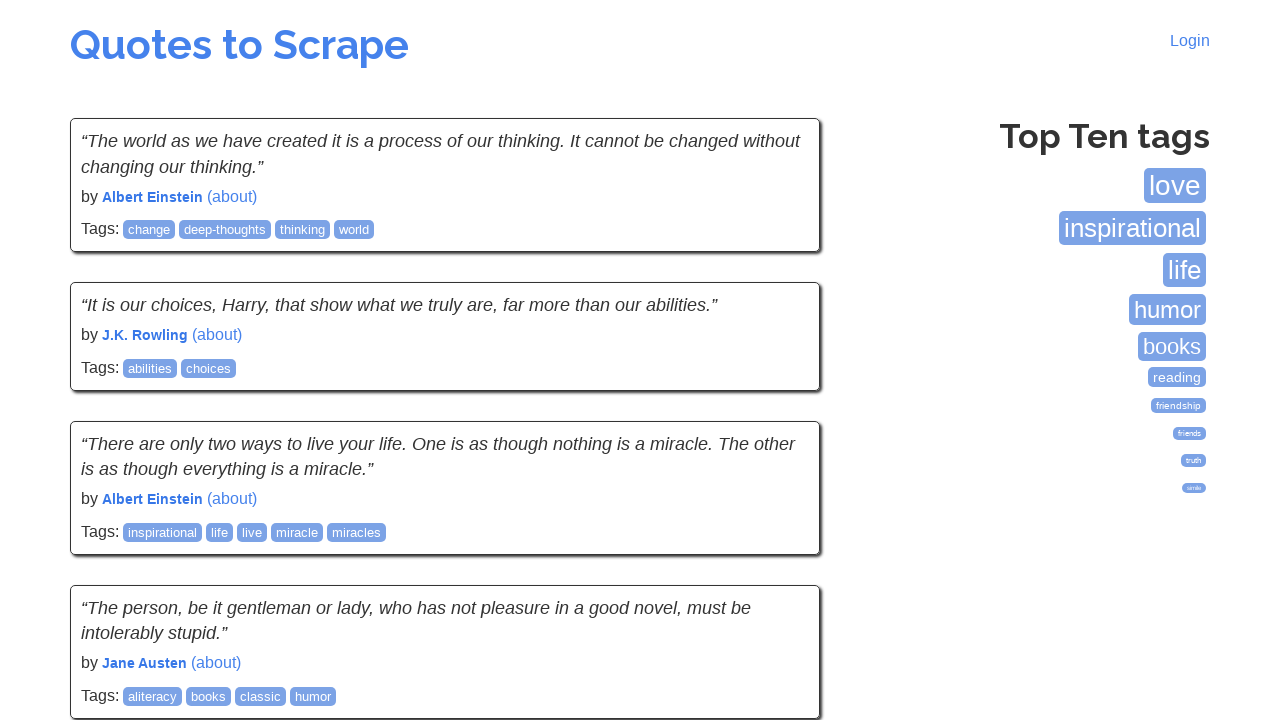

Extracted Einstein quote text: “The world as we have created it is a process of our thinking. It cannot be changed without changing our thinking.”
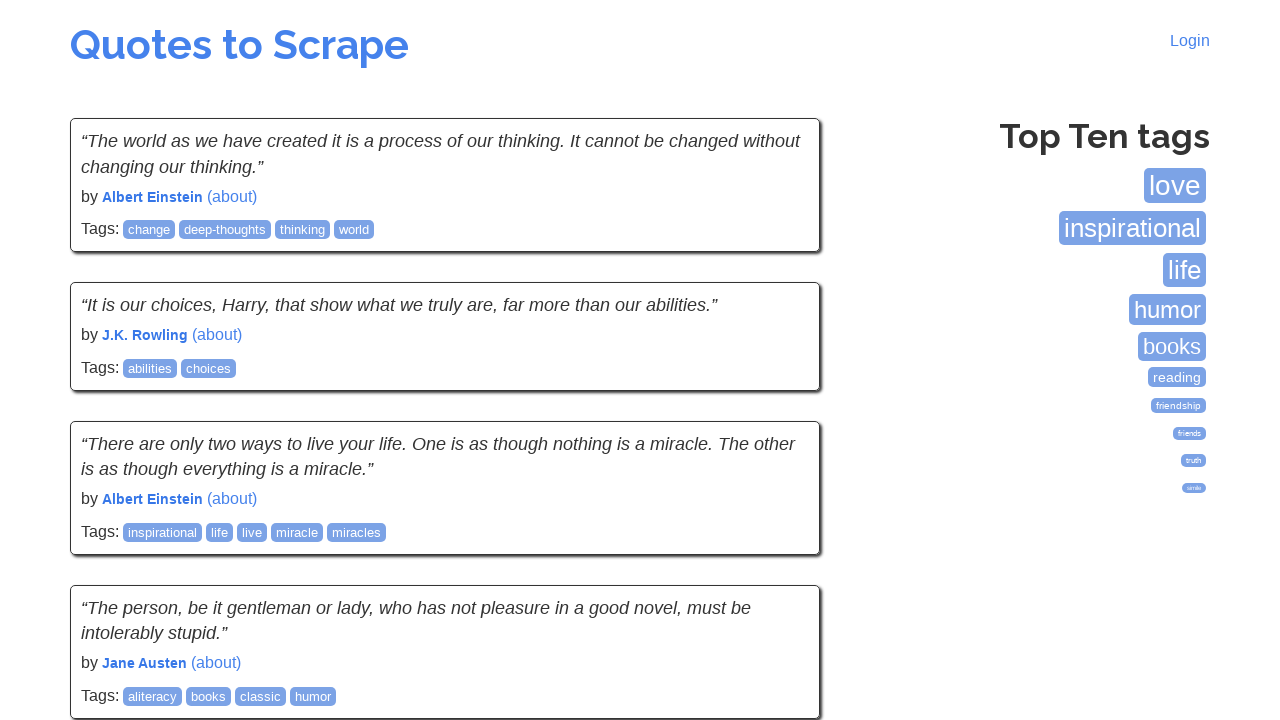

Located all tag elements
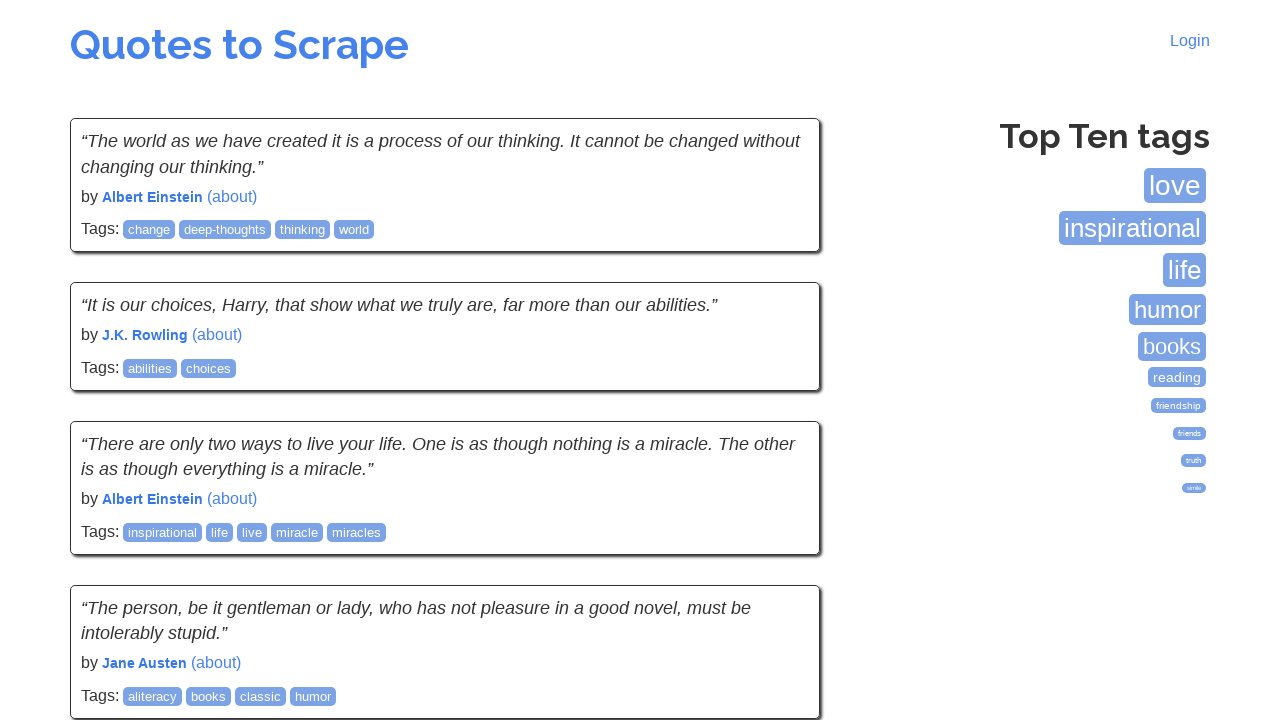

Extracted tag 1: love
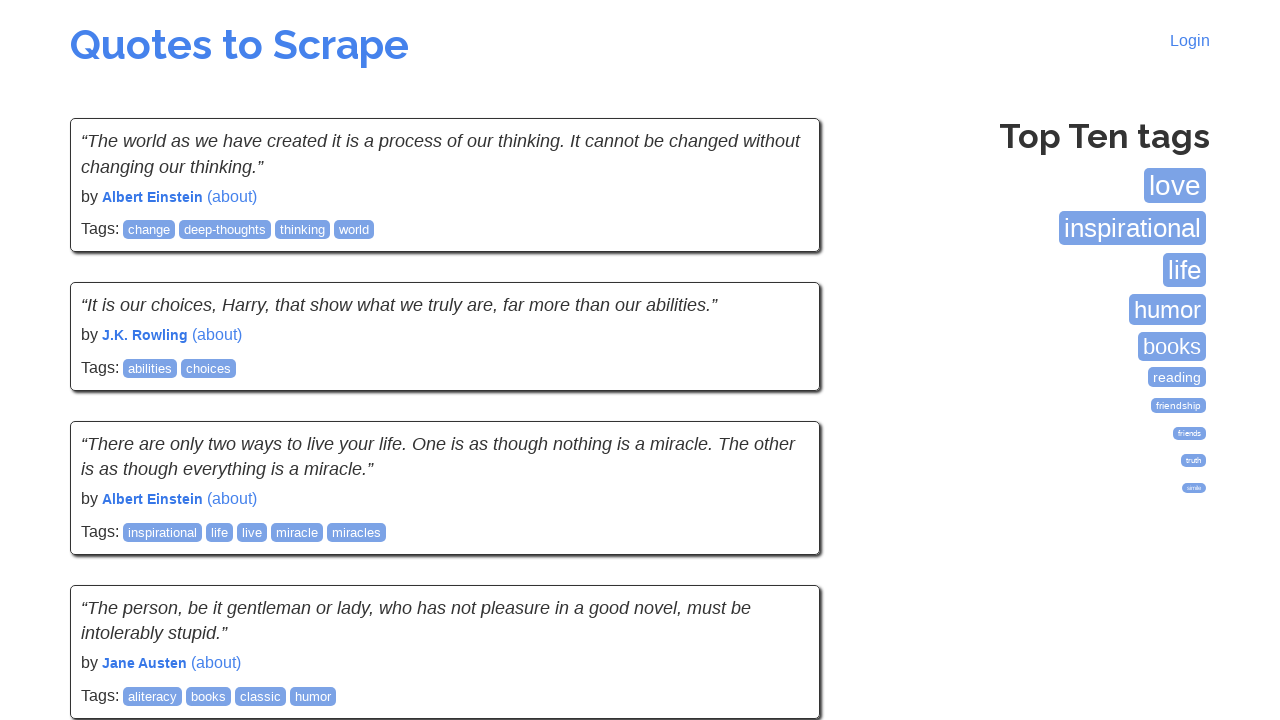

Extracted tag 2: inspirational
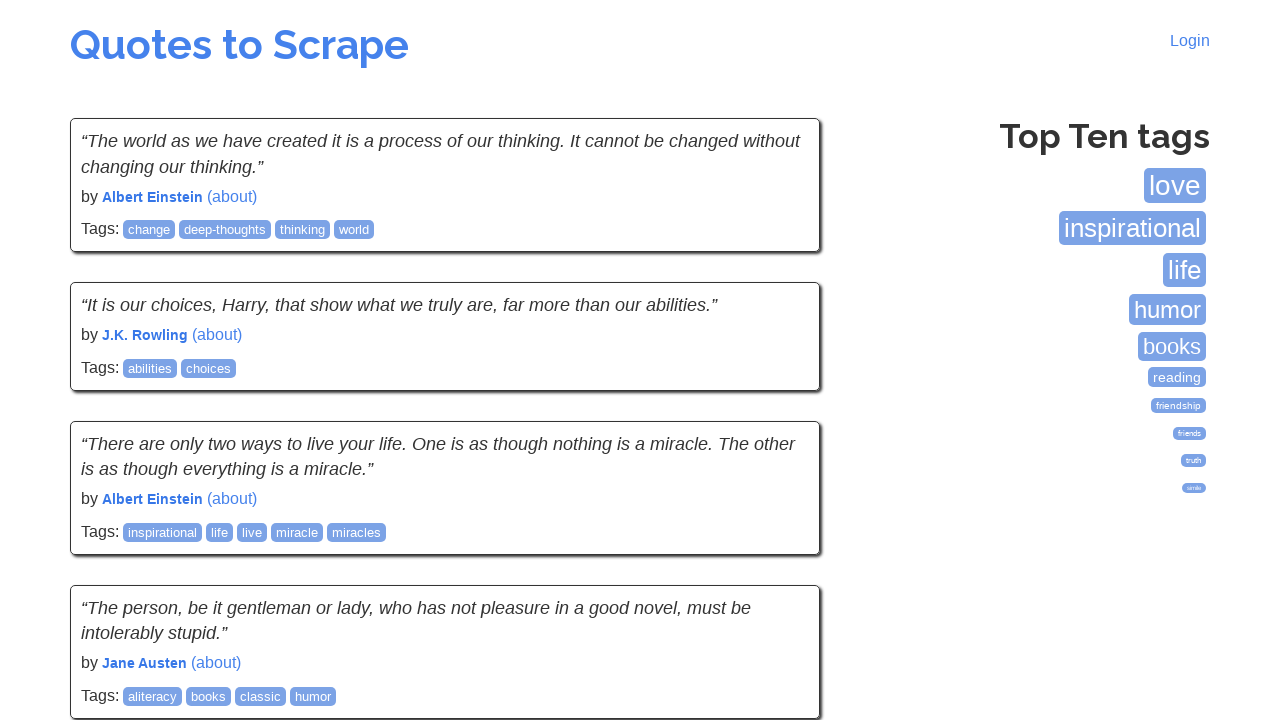

Extracted tag 3: life
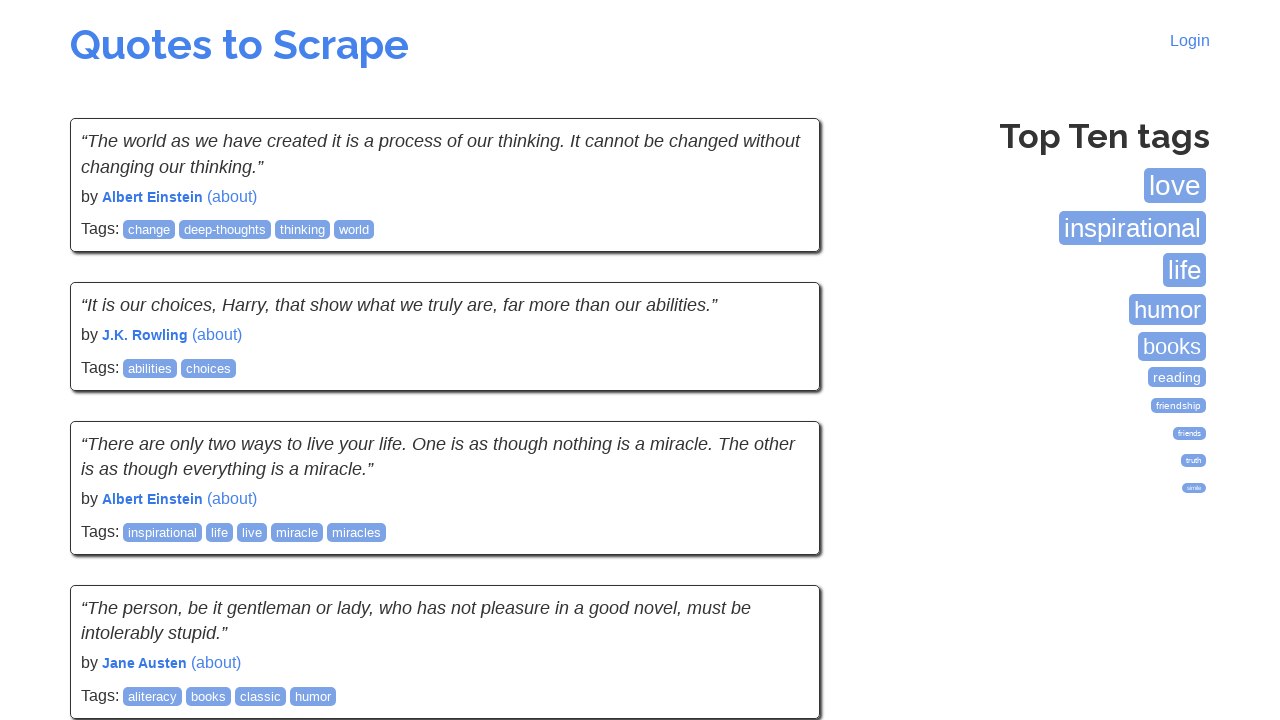

Extracted tag 4: humor
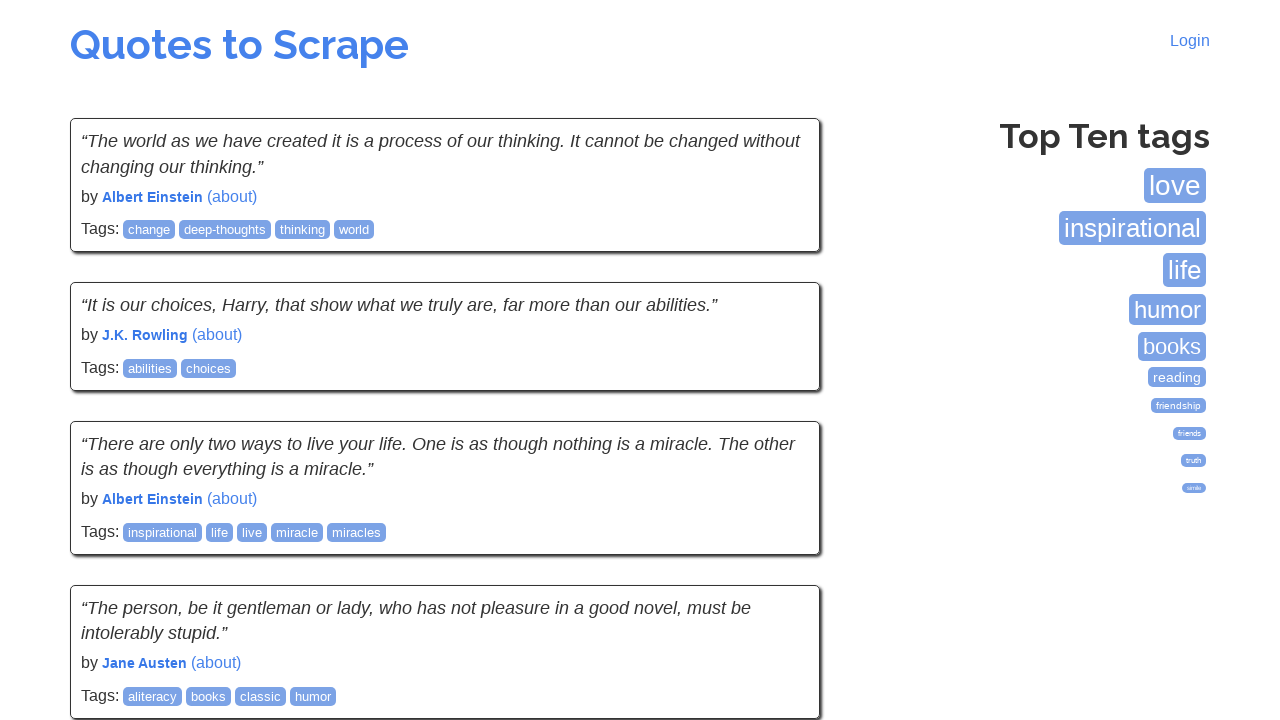

Extracted tag 5: books
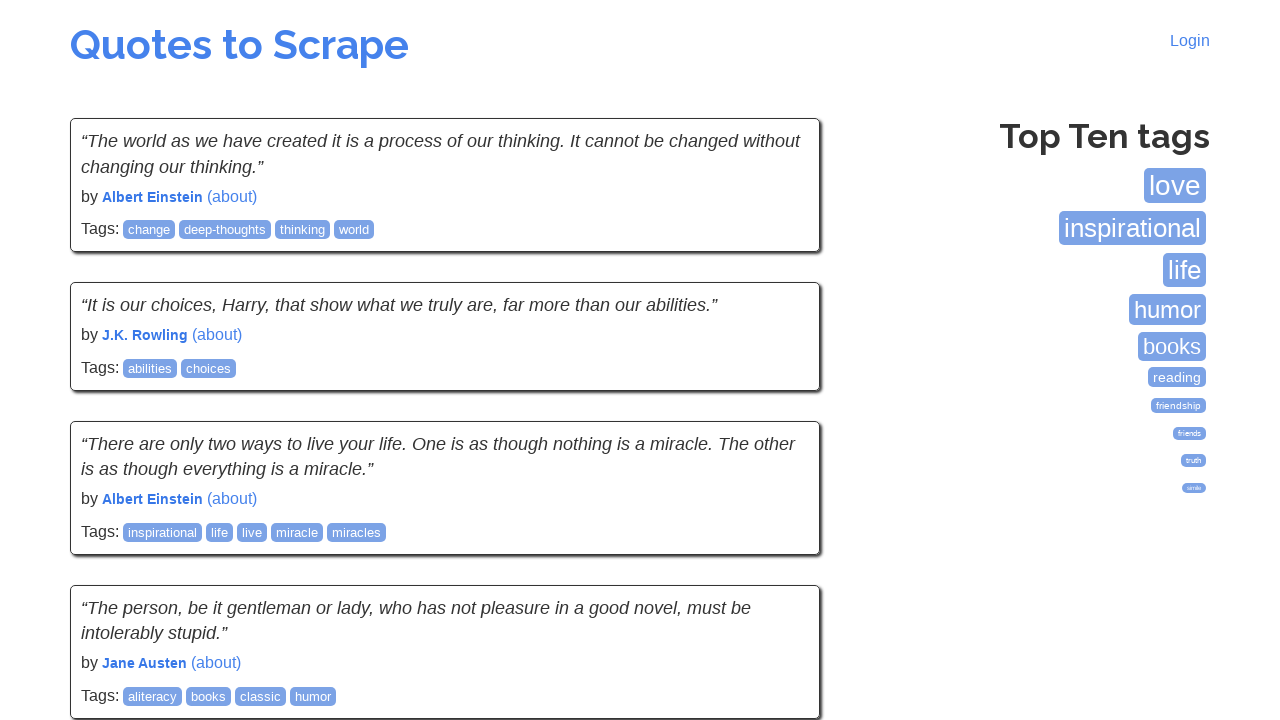

Extracted tag 6: reading
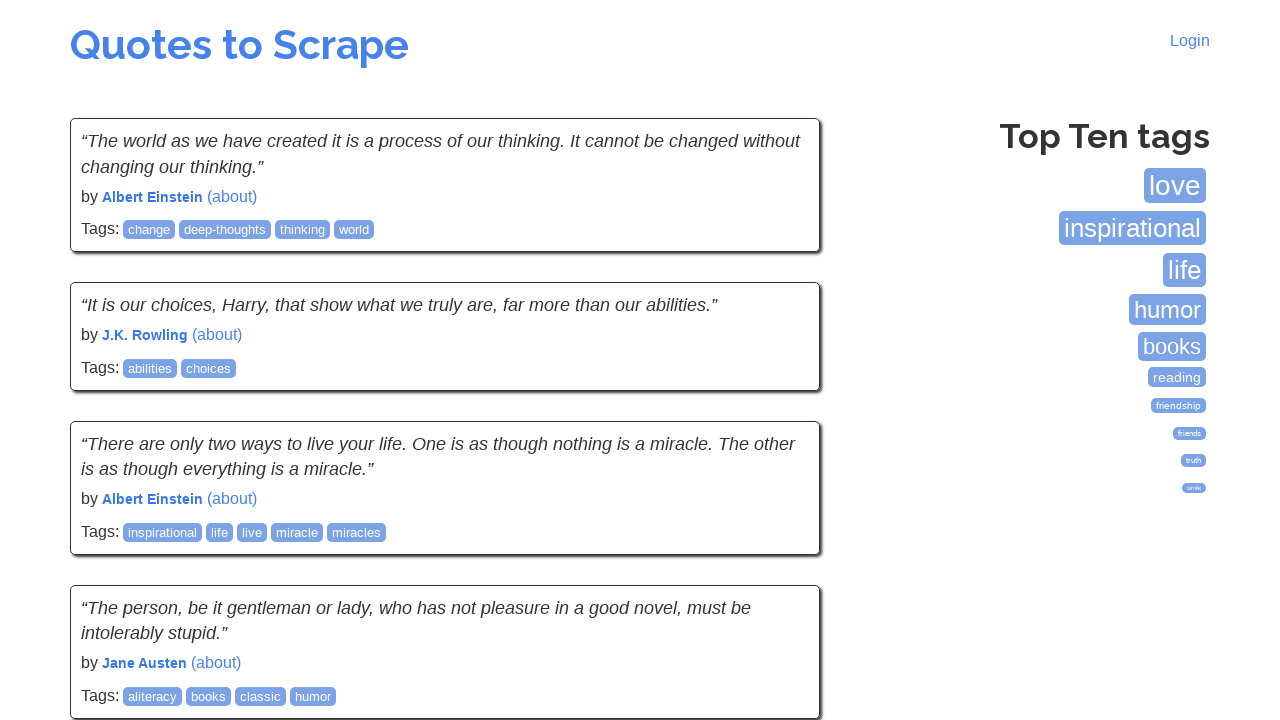

Extracted tag 7: friendship
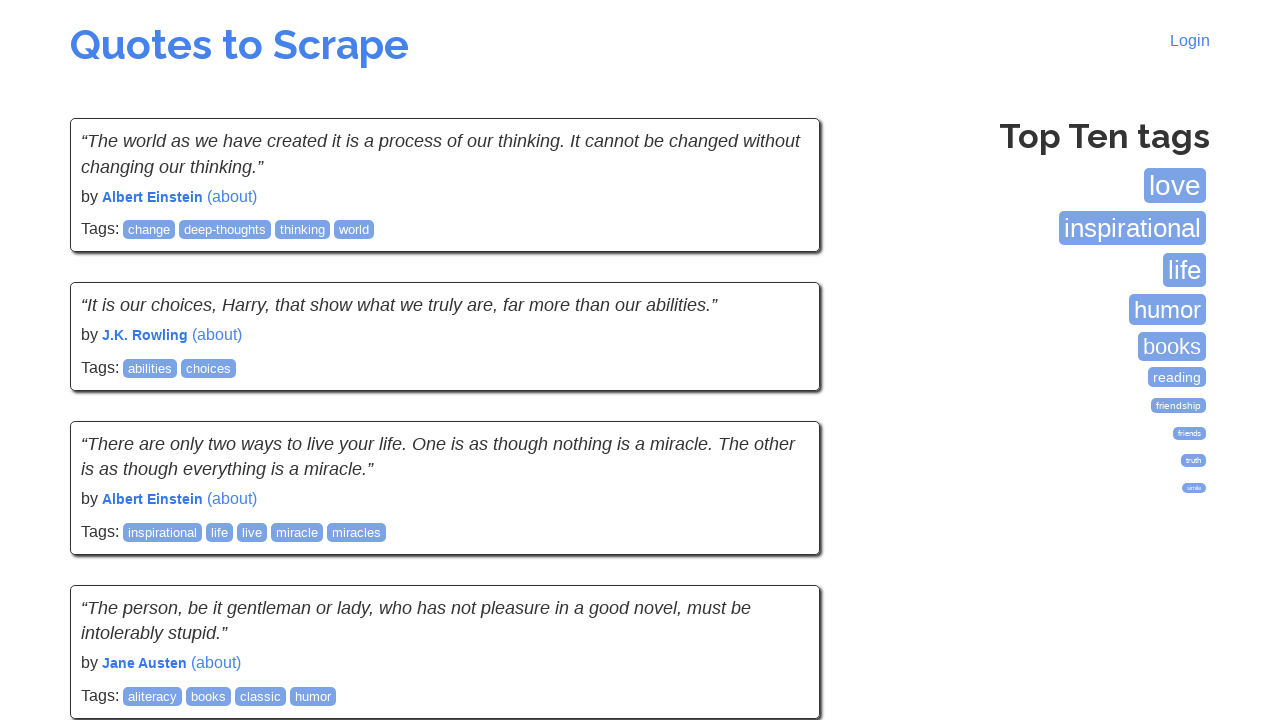

Extracted tag 8: friends
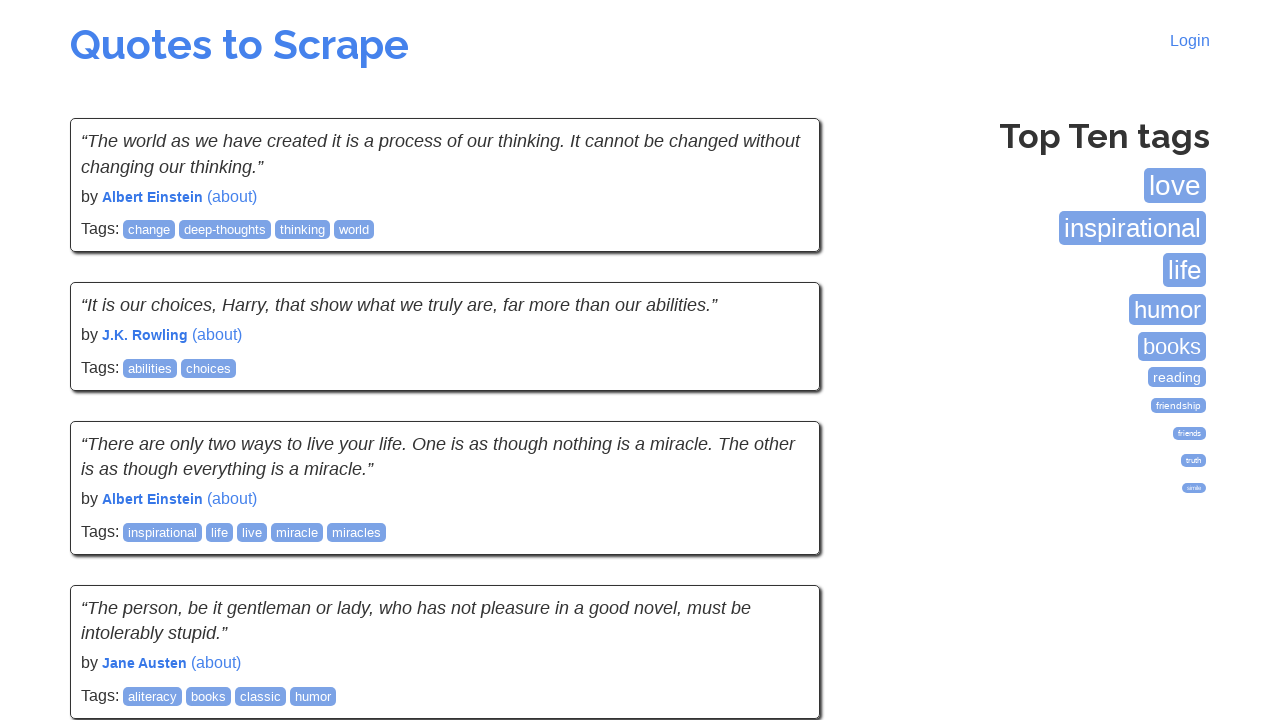

Extracted tag 9: truth
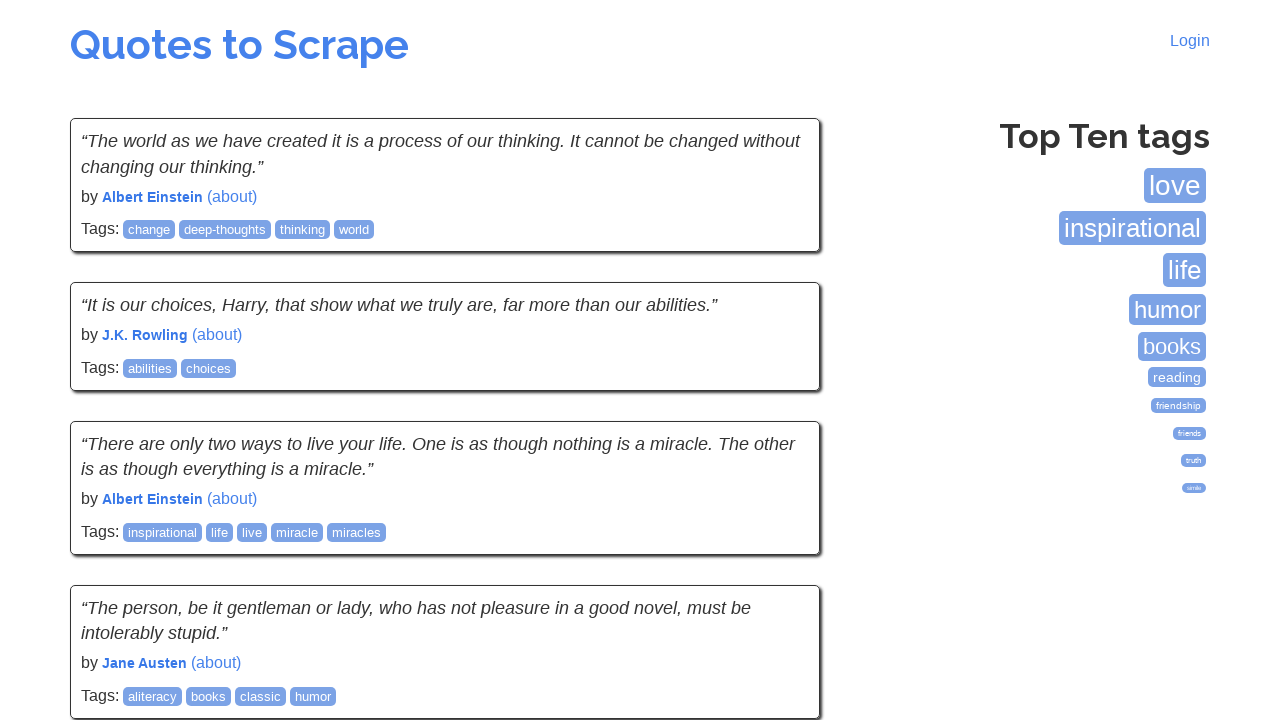

Extracted tag 10: simile
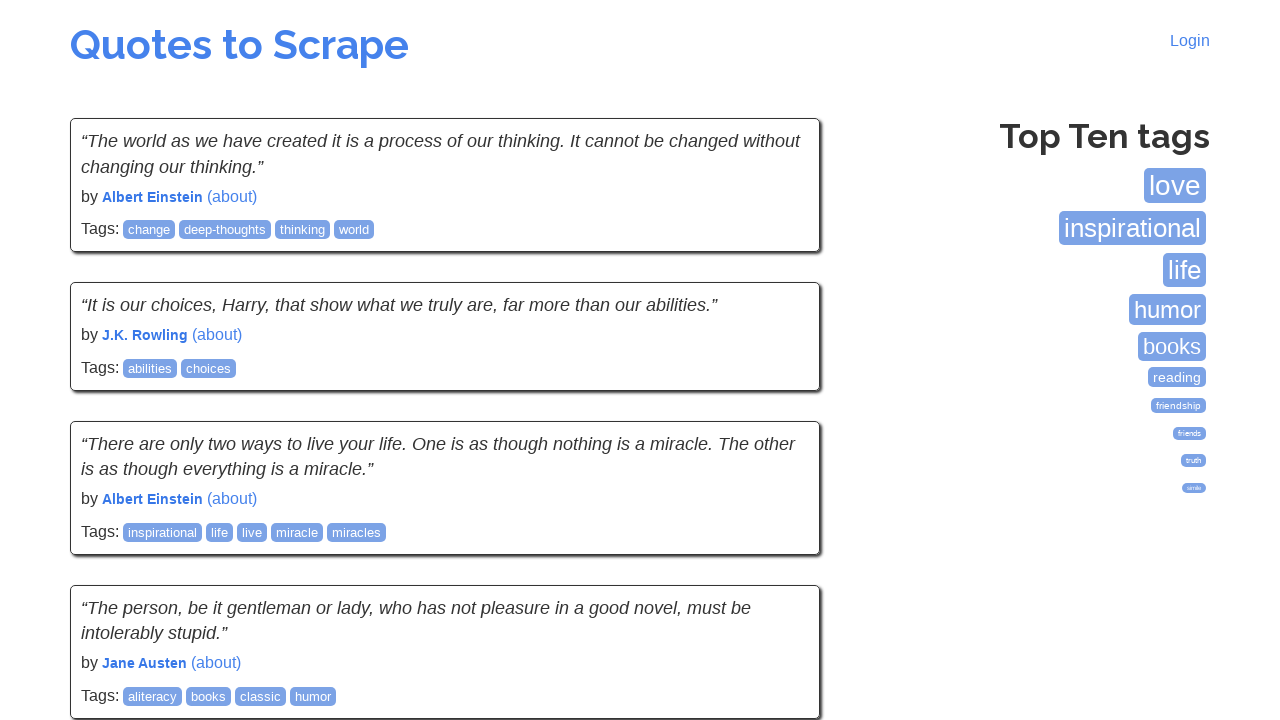

Clicked the login button at (1190, 40) on a[href="/login"]
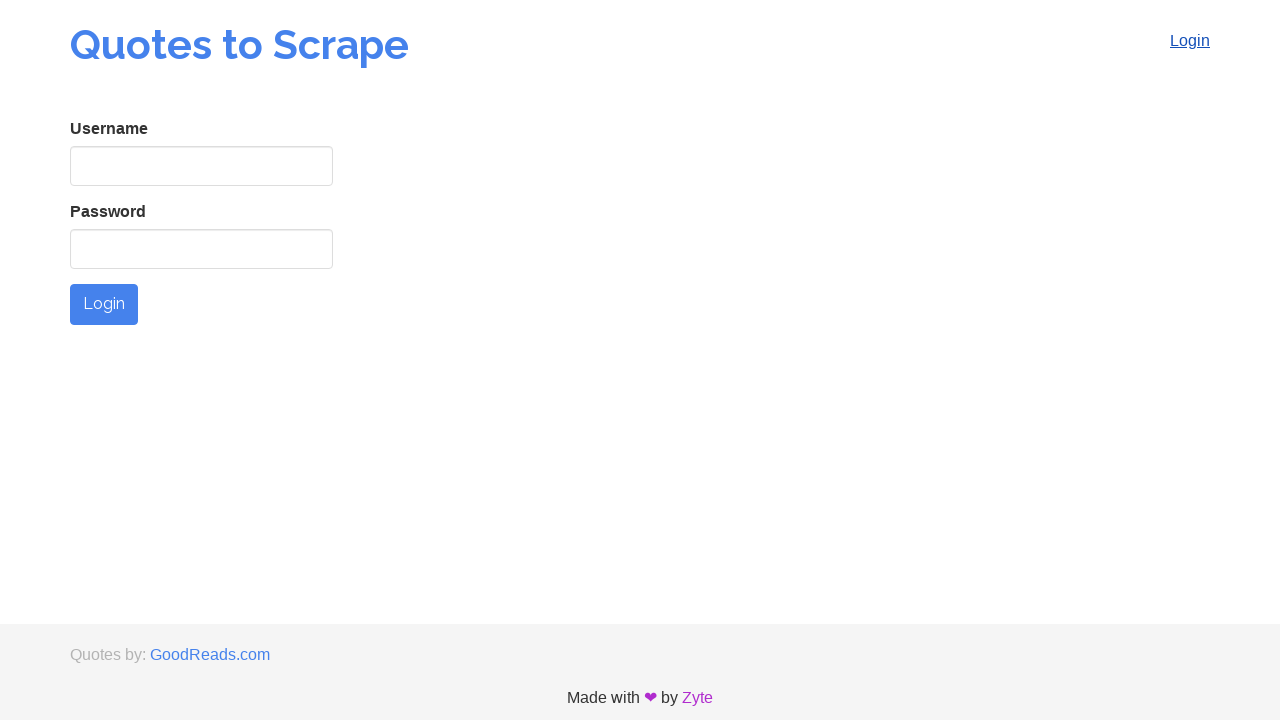

Filled in username field with 'testuser123' on input#username
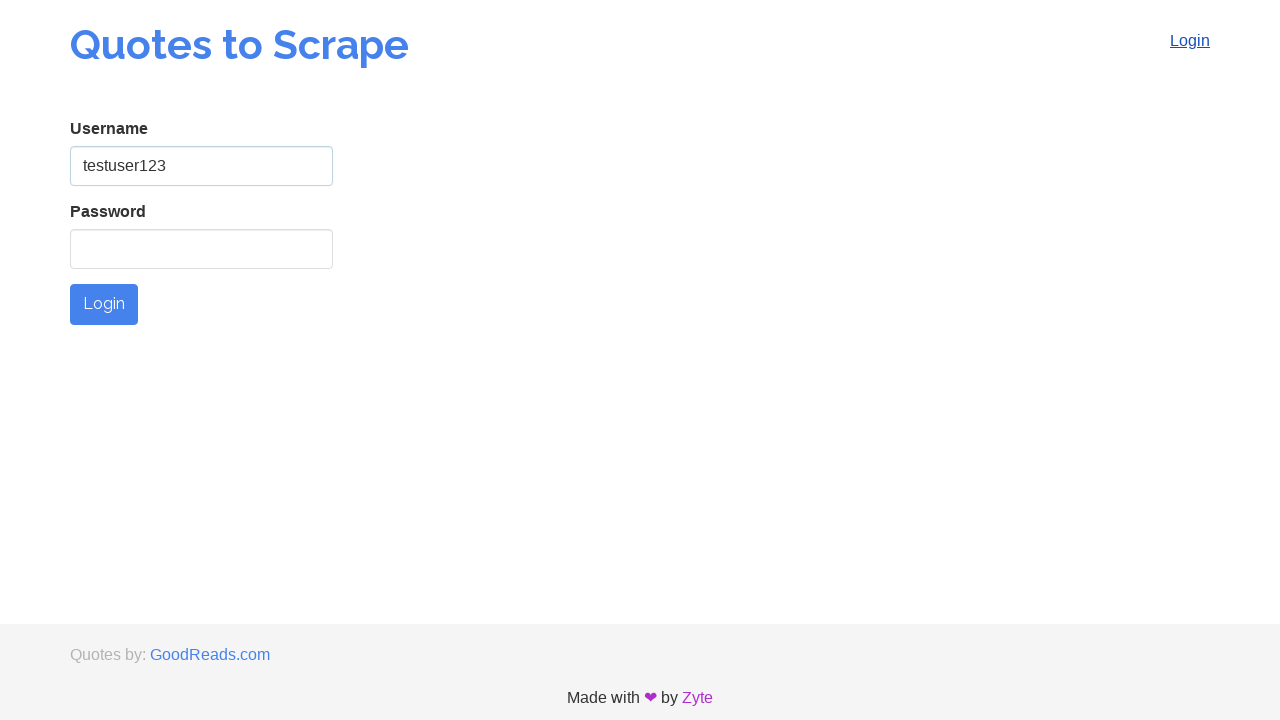

Filled in password field with 'testpass456' on input#password
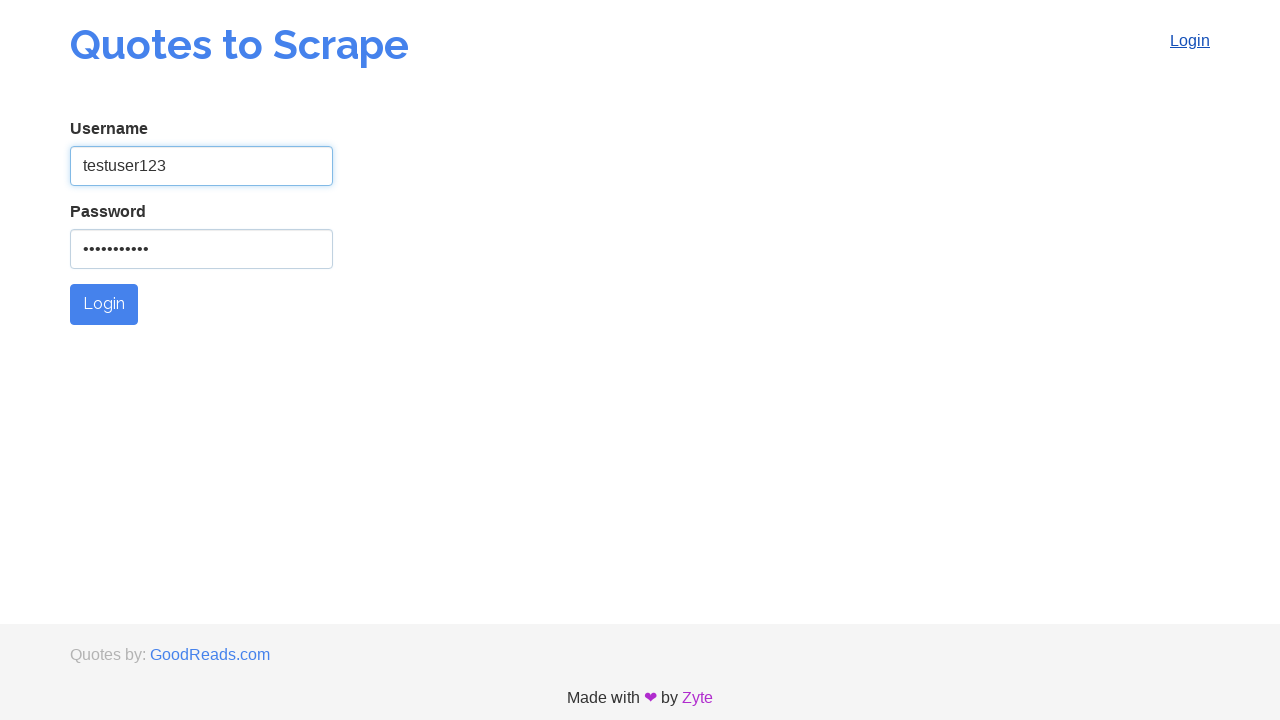

Clicked the login submit button at (104, 304) on input[type="submit"]
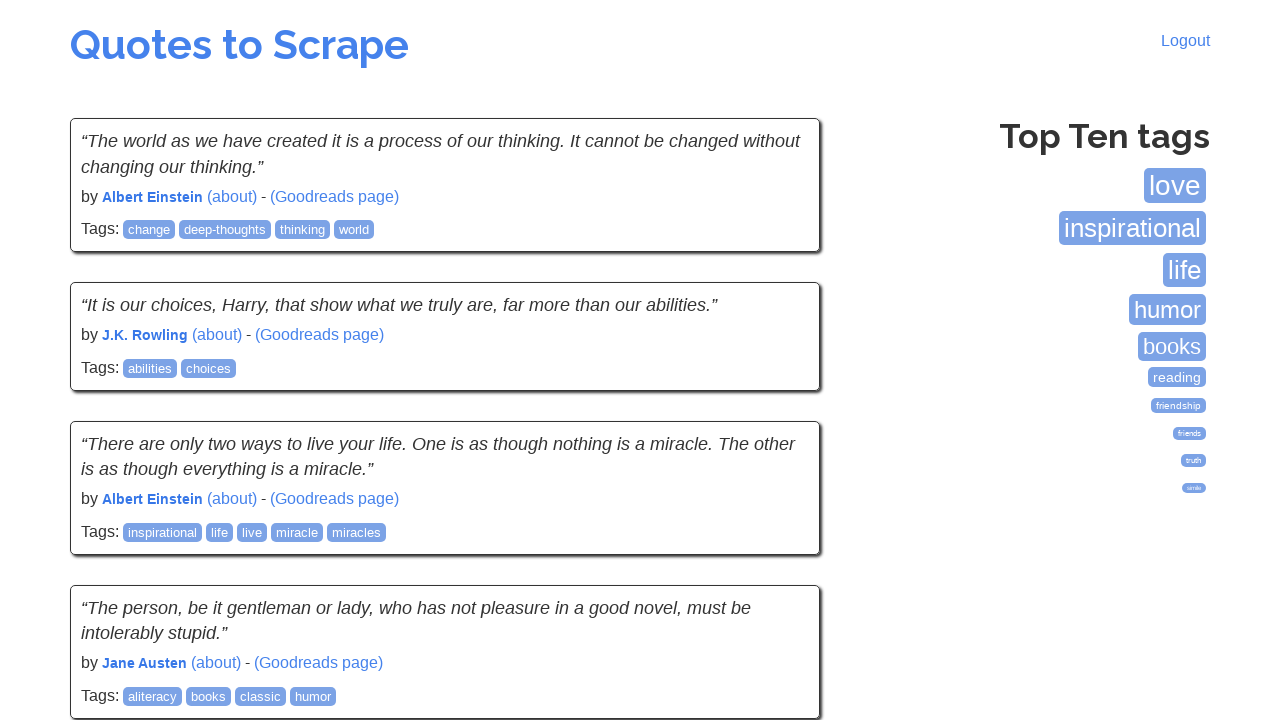

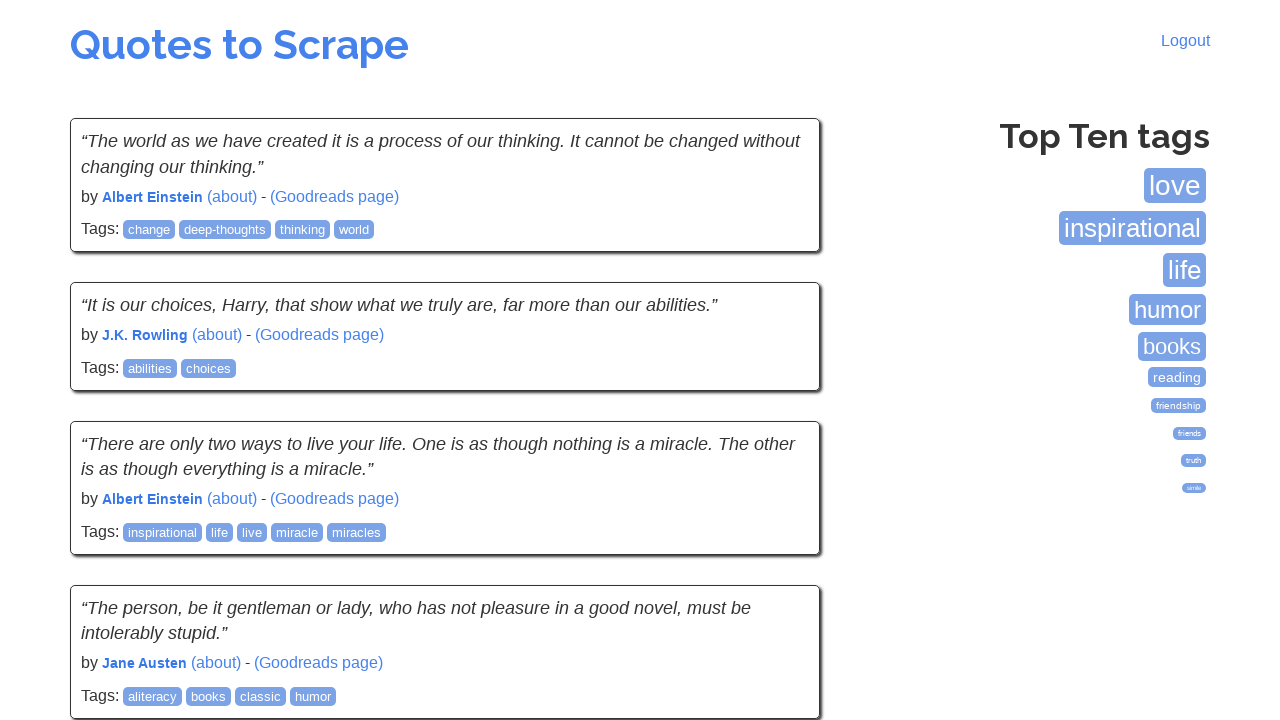